Tests drag and drop functionality by navigating to the Drag and Drop page and dragging column A to column B

Starting URL: https://practice.cydeo.com/

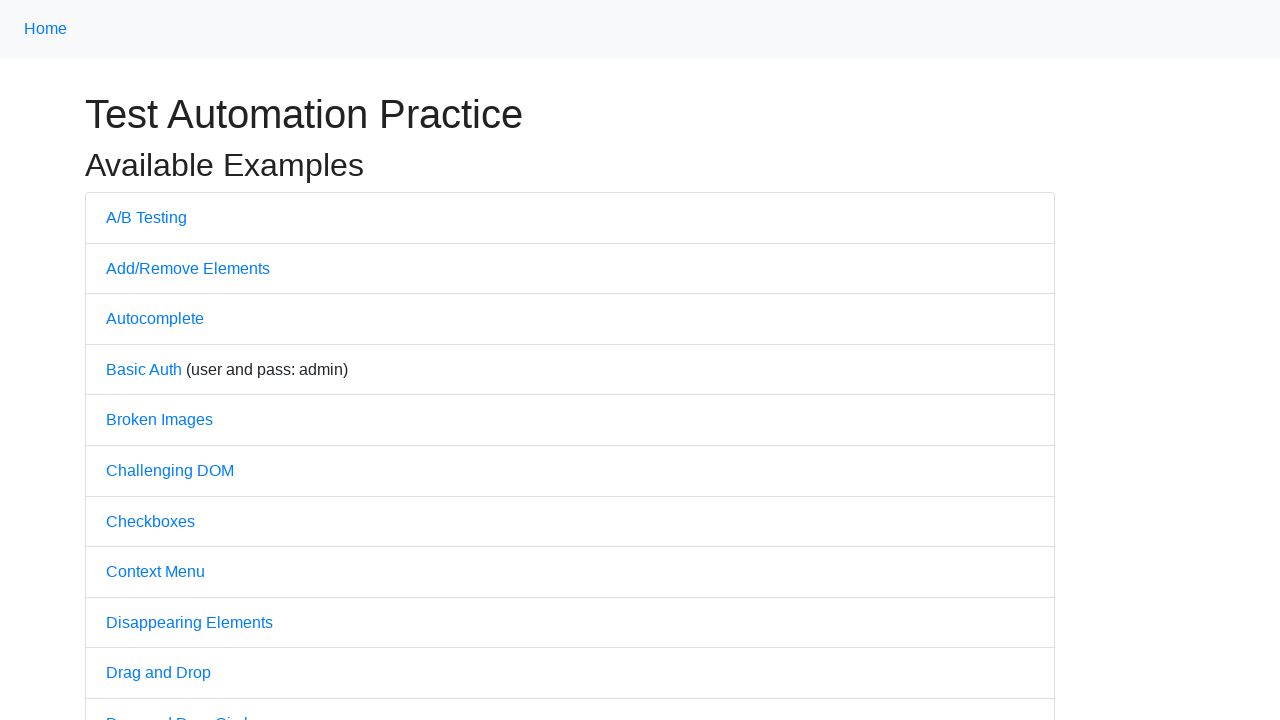

Clicked on 'Drag and Drop' link at (158, 673) on text='Drag and Drop'
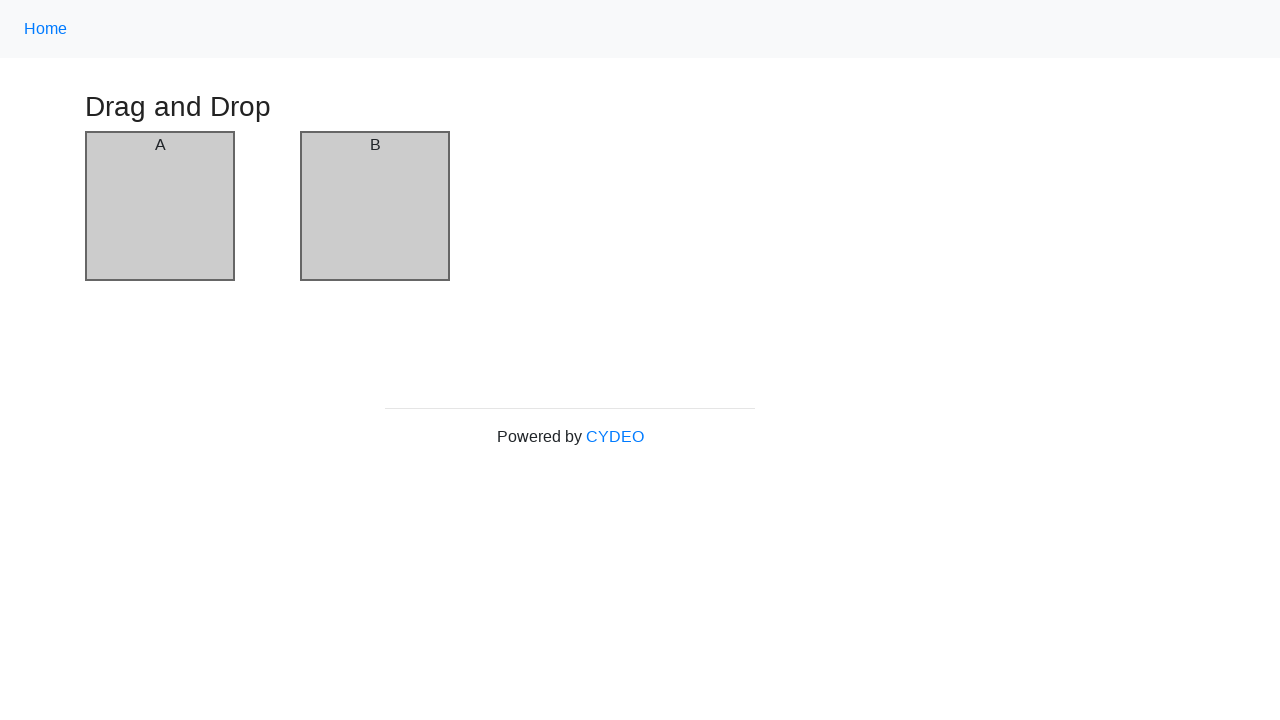

Drag and Drop page loaded successfully
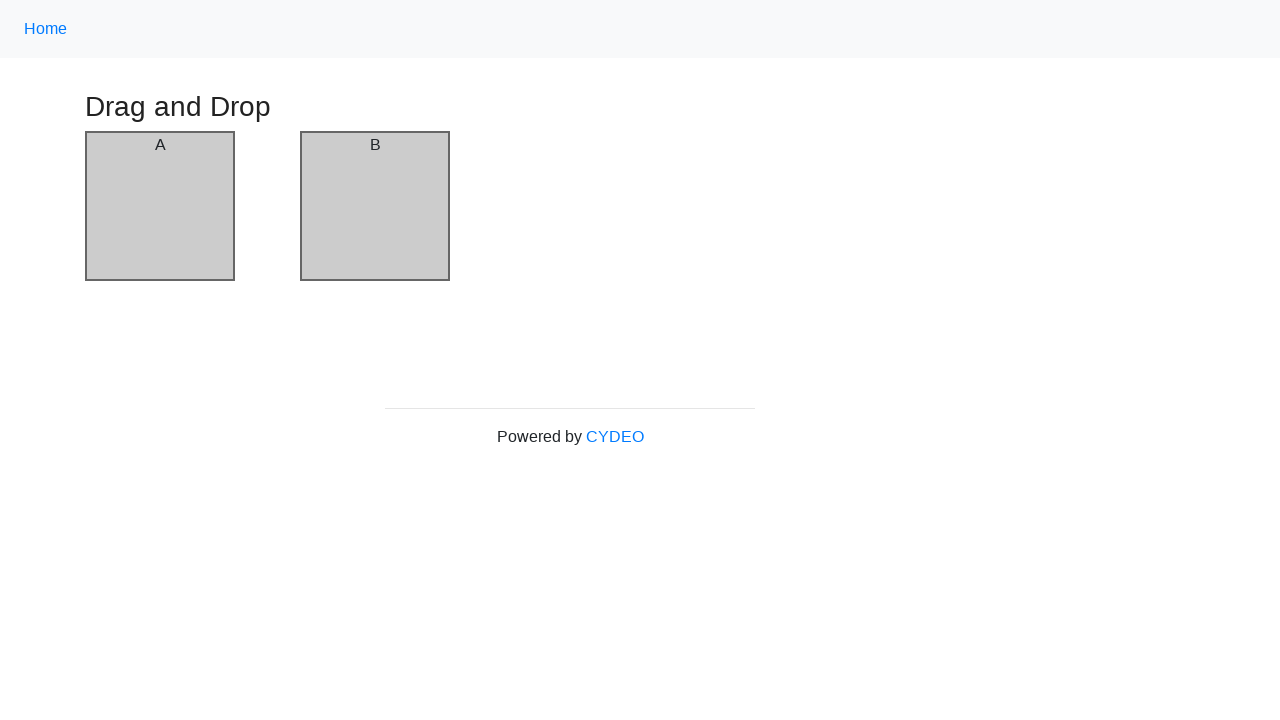

Dragged column A and dropped it onto column B at (375, 206)
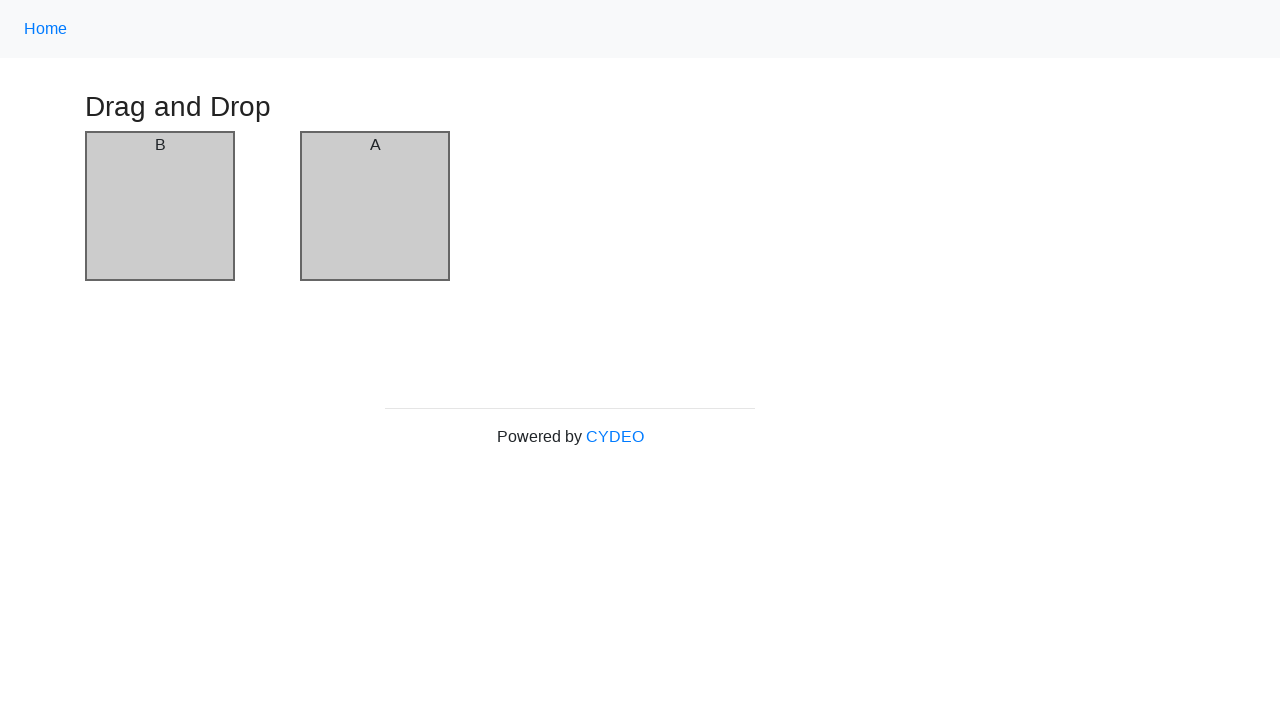

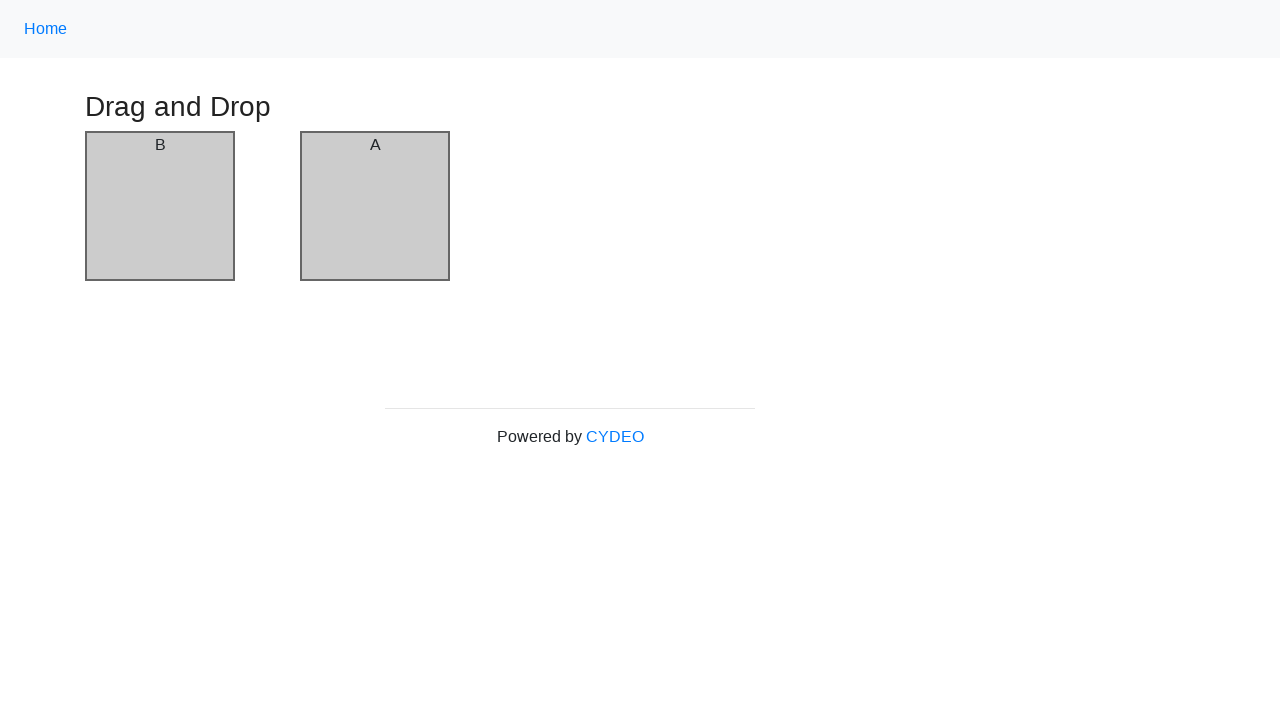